Navigates to Flipkart homepage and verifies the page loads successfully

Starting URL: https://www.flipkart.com/

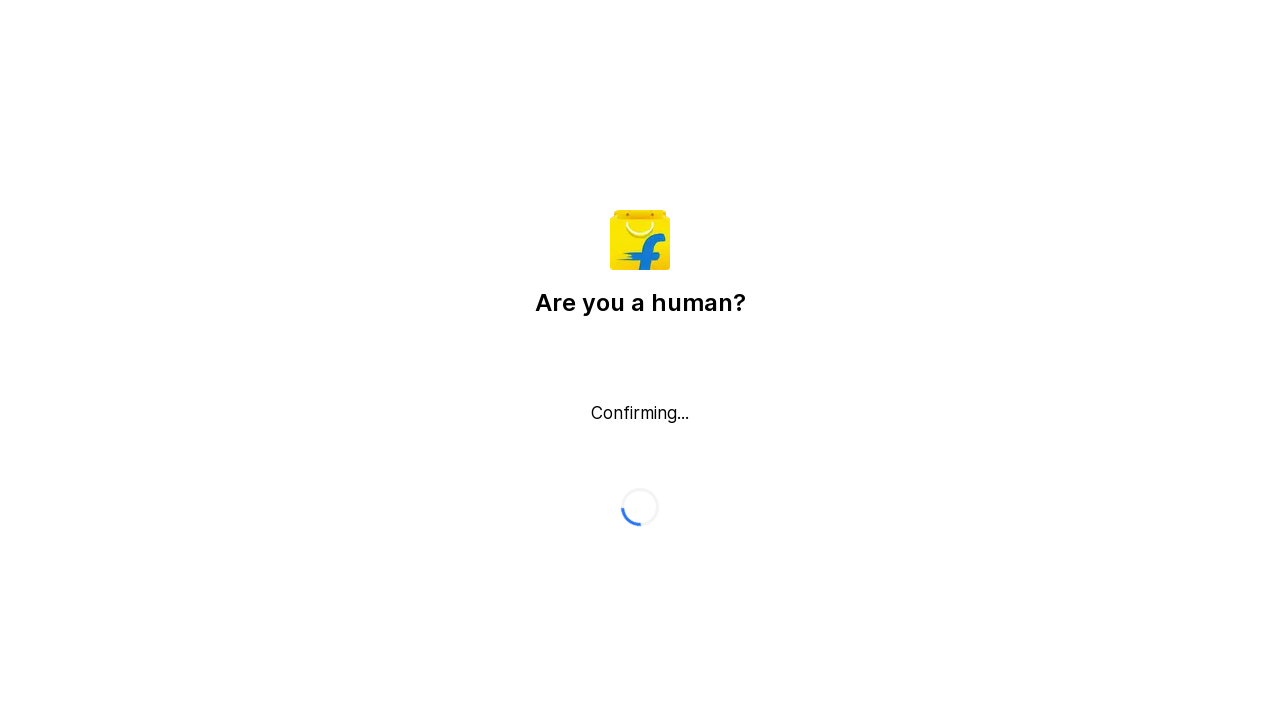

Waited for Flipkart homepage to load (domcontentloaded)
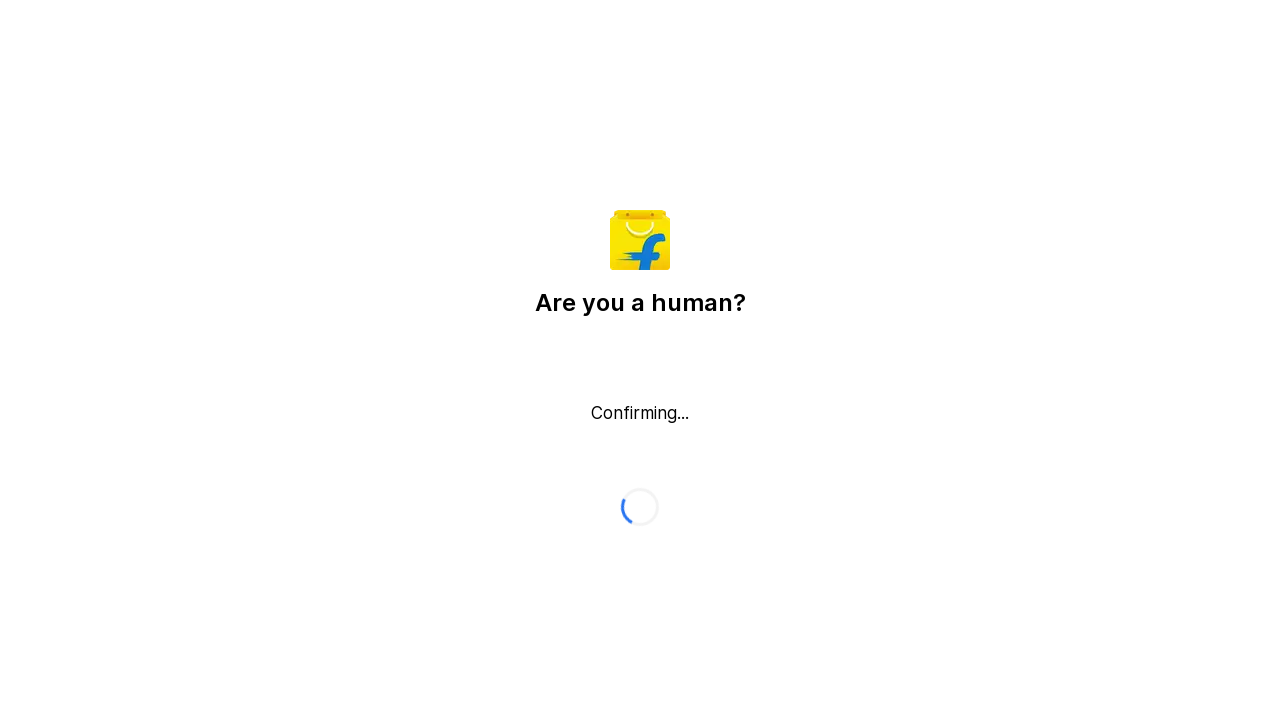

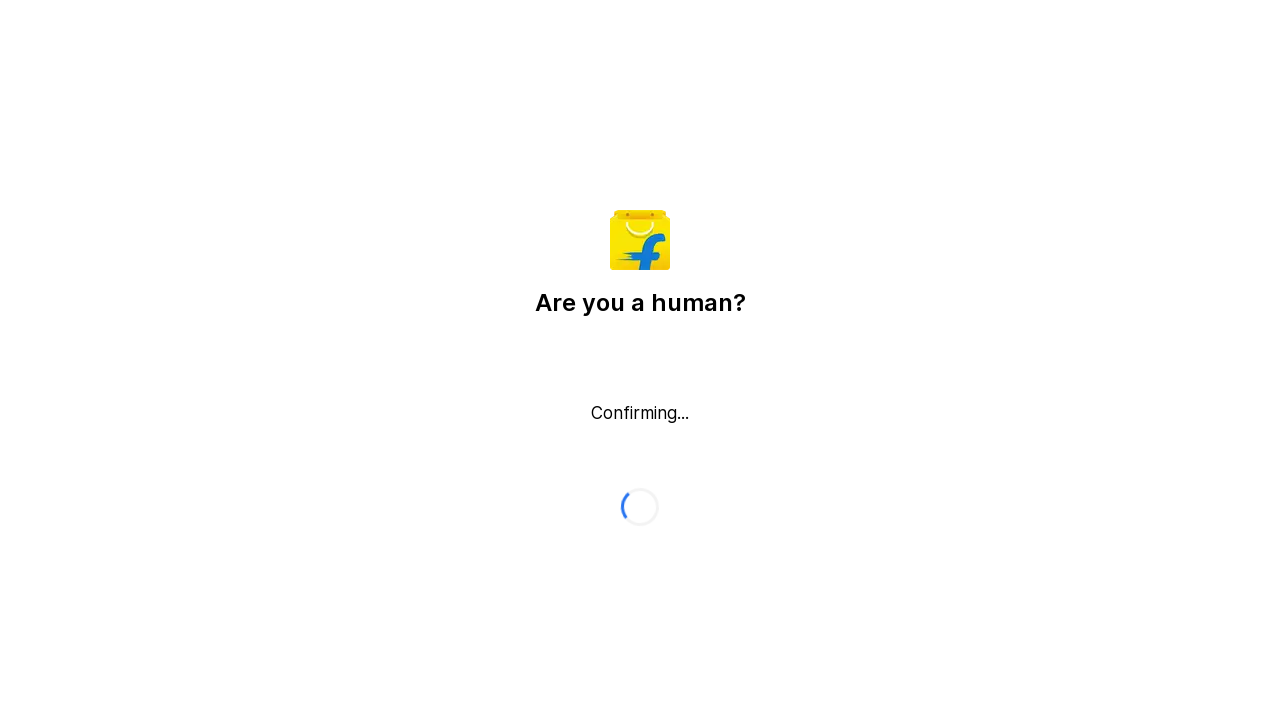